Tests various UI elements on a practice automation page including radio buttons, auto-suggest fields, dropdowns, checkboxes, window/tab handling, alerts, show/hide functionality, table interaction, and mouse hover actions

Starting URL: https://rahulshettyacademy.com/AutomationPractice/

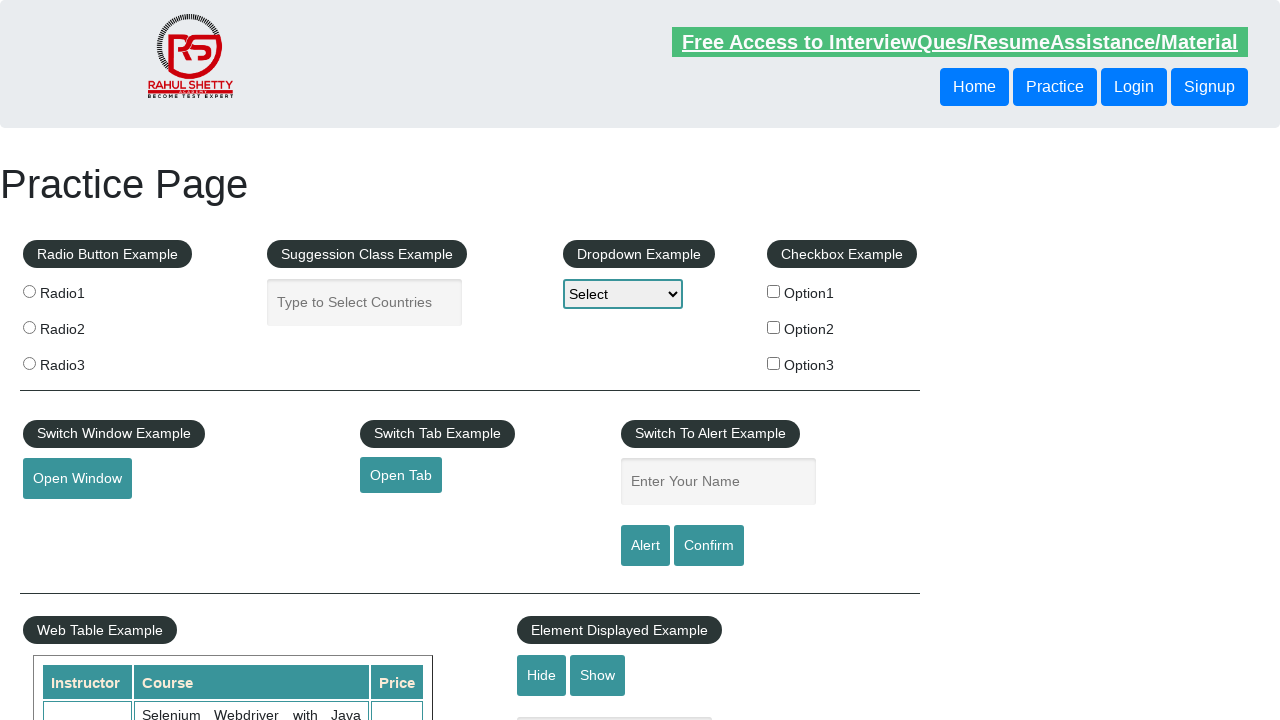

Clicked radio button 1 at (107, 293) on label[for='radio1']
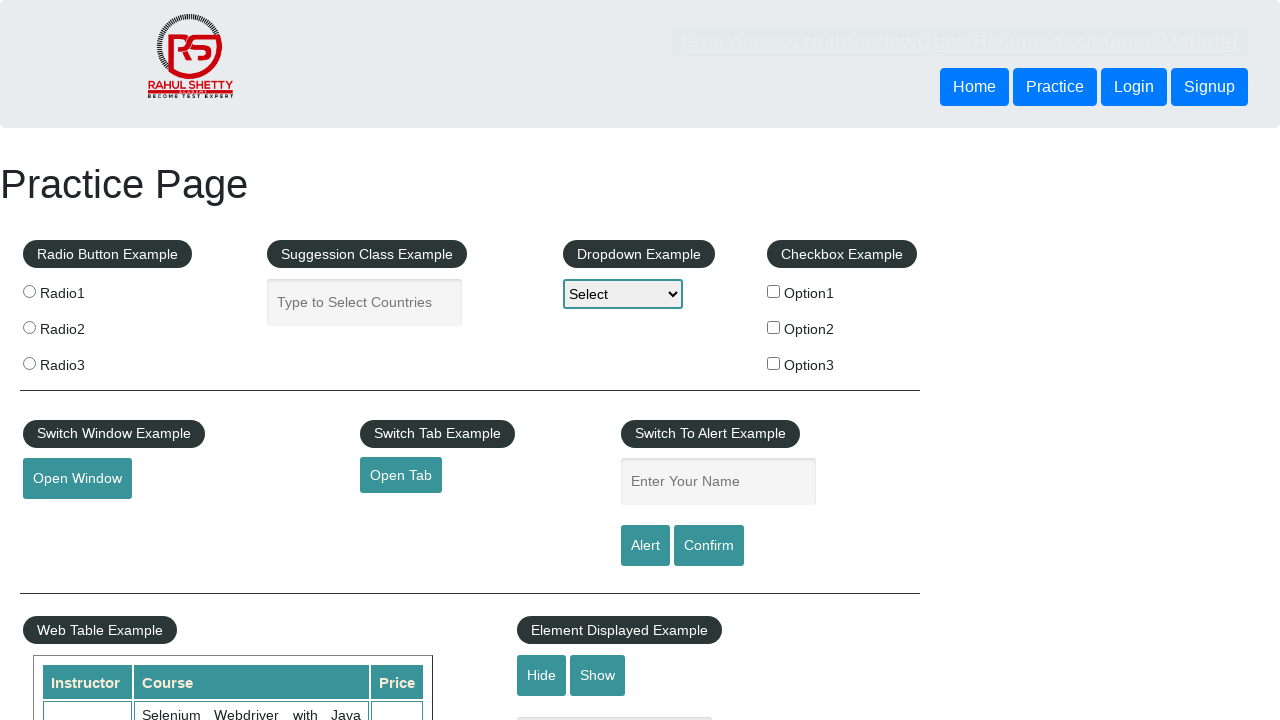

Filled autosuggest field with 'INDIA' on #autocomplete
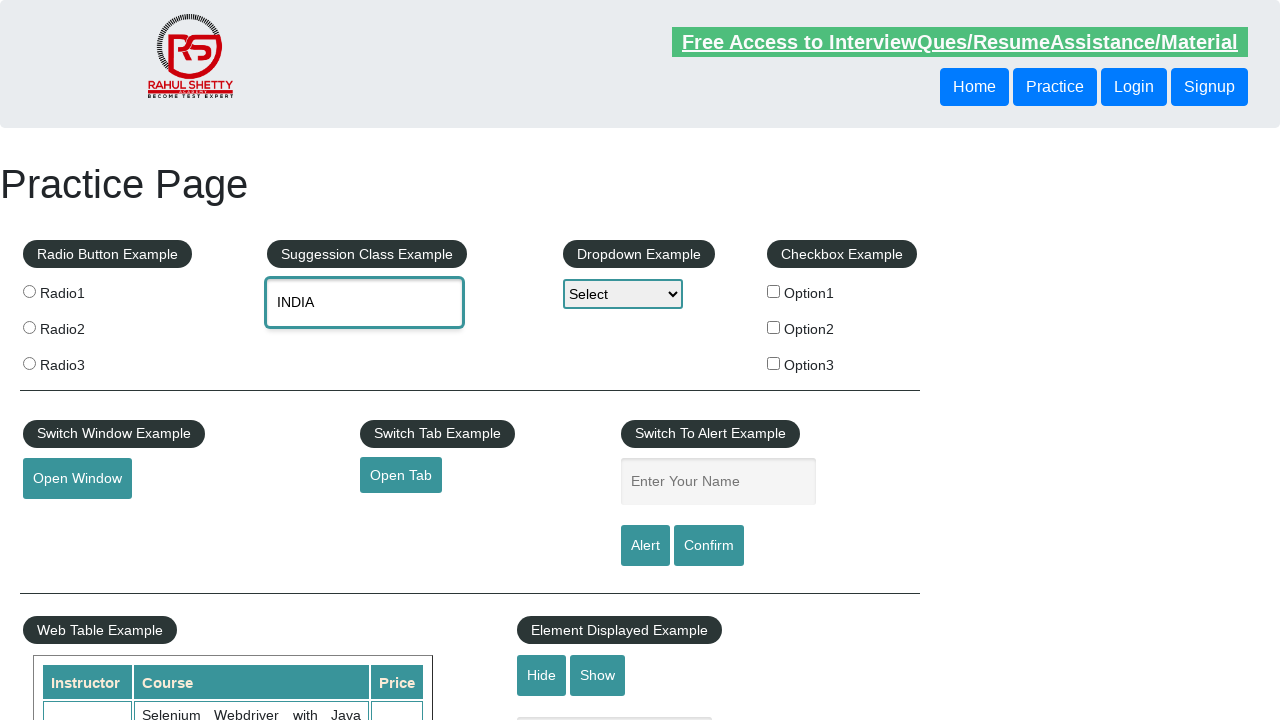

Selected option at index 1 from dropdown on #dropdown-class-example
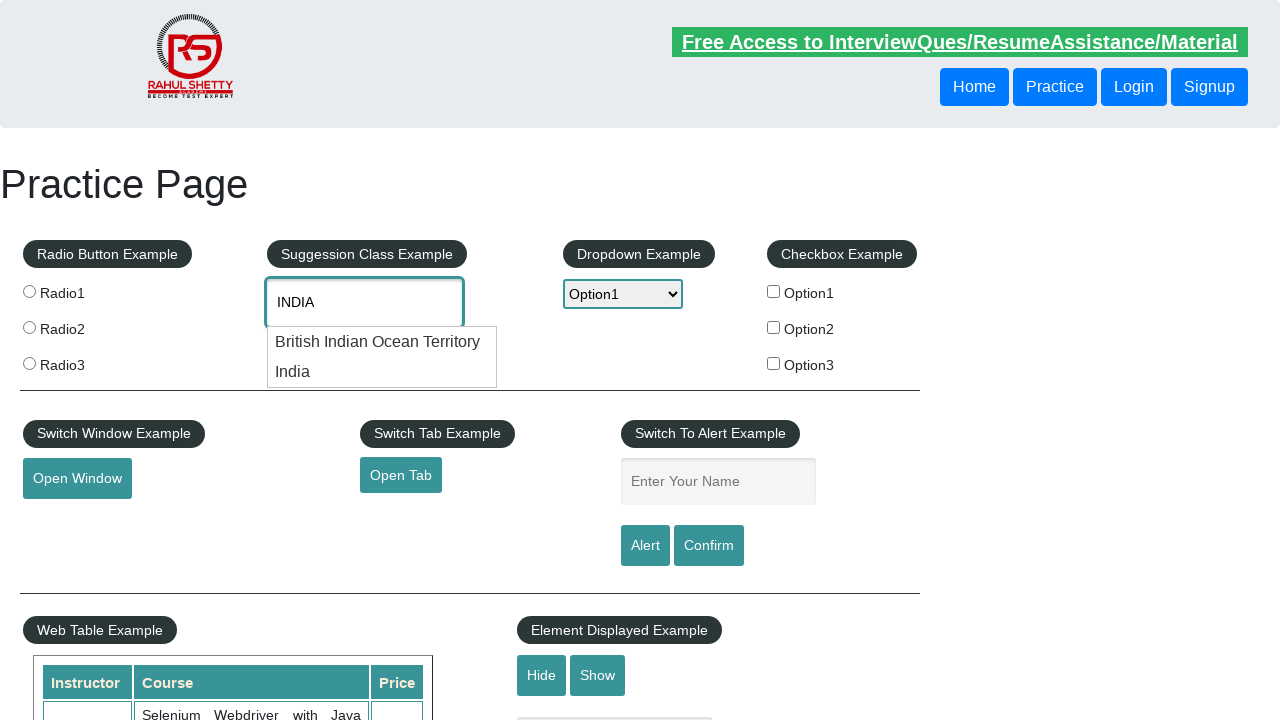

Clicked BMW checkbox at (842, 293) on label[for='bmw']
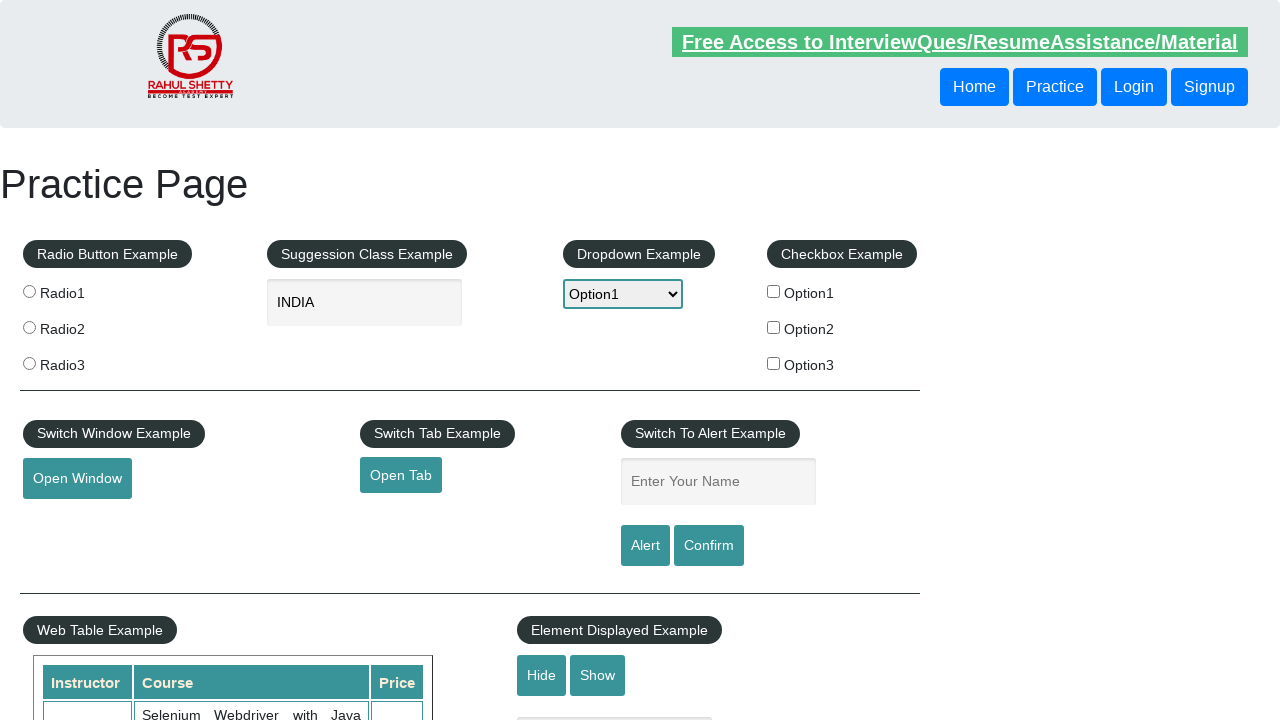

Clicked button to open new window at (77, 479) on #openwindow
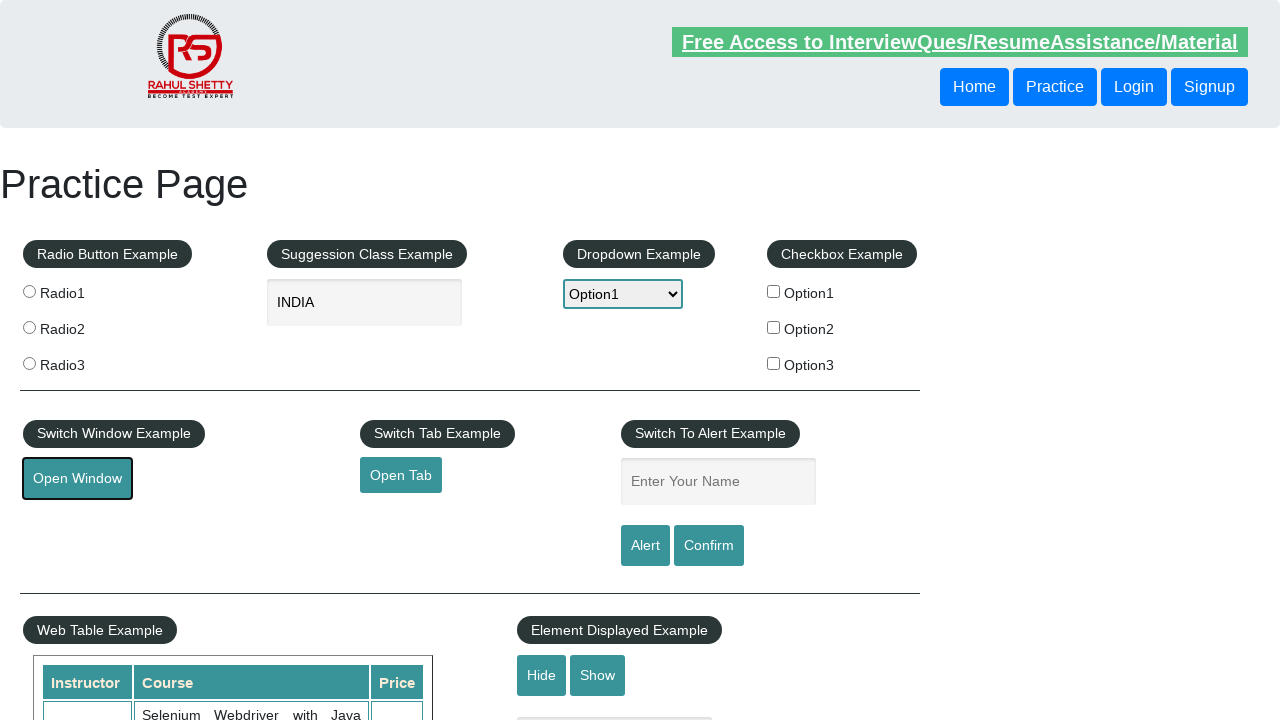

Closed new window
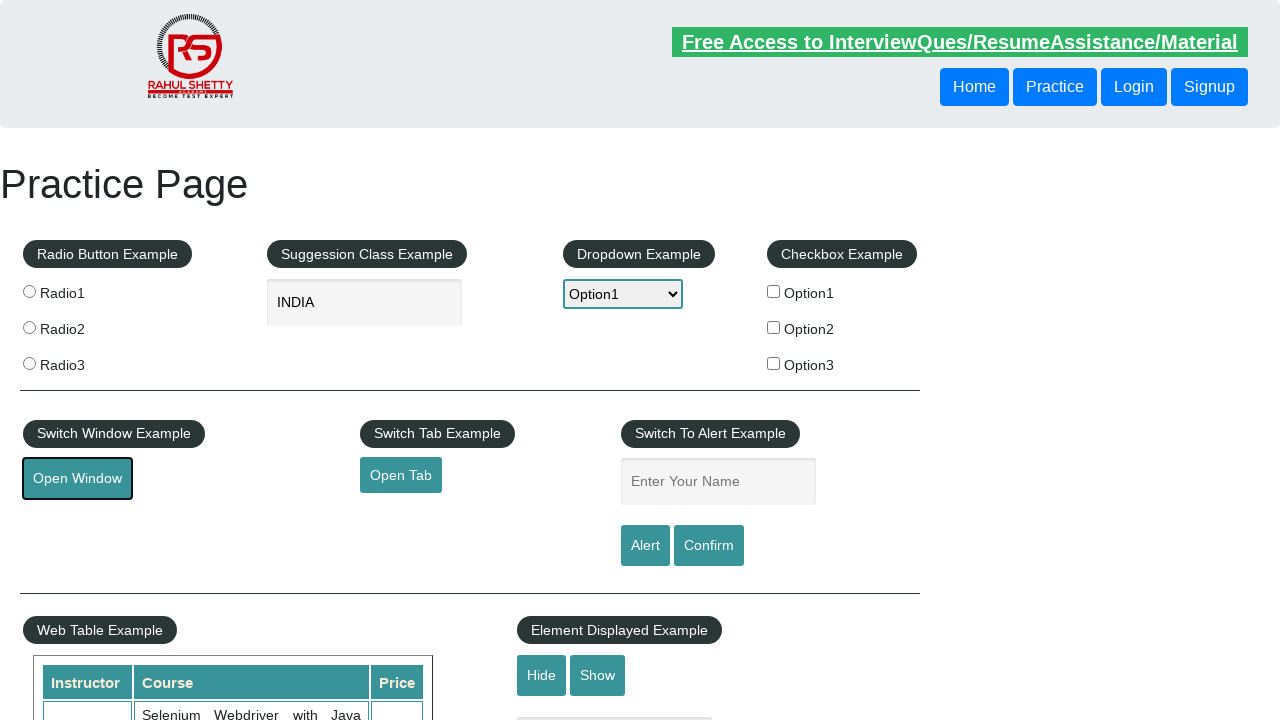

Clicked button to open new tab at (401, 475) on #opentab
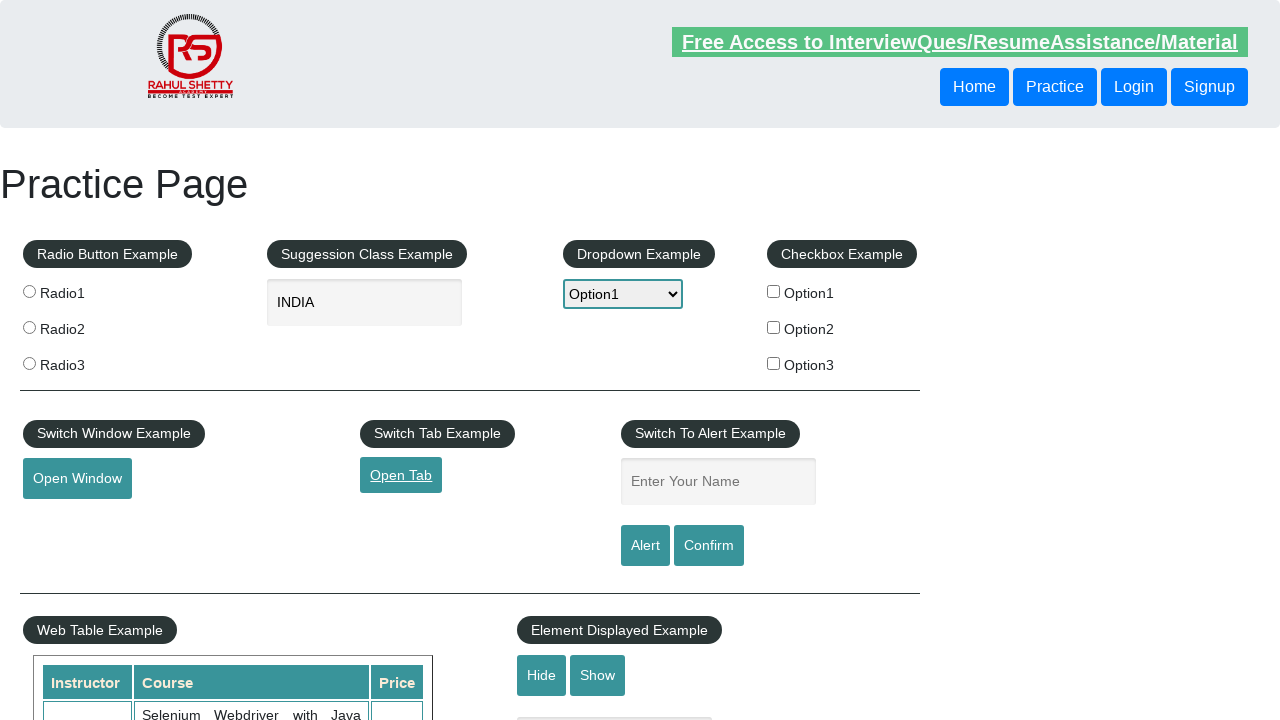

Closed new tab
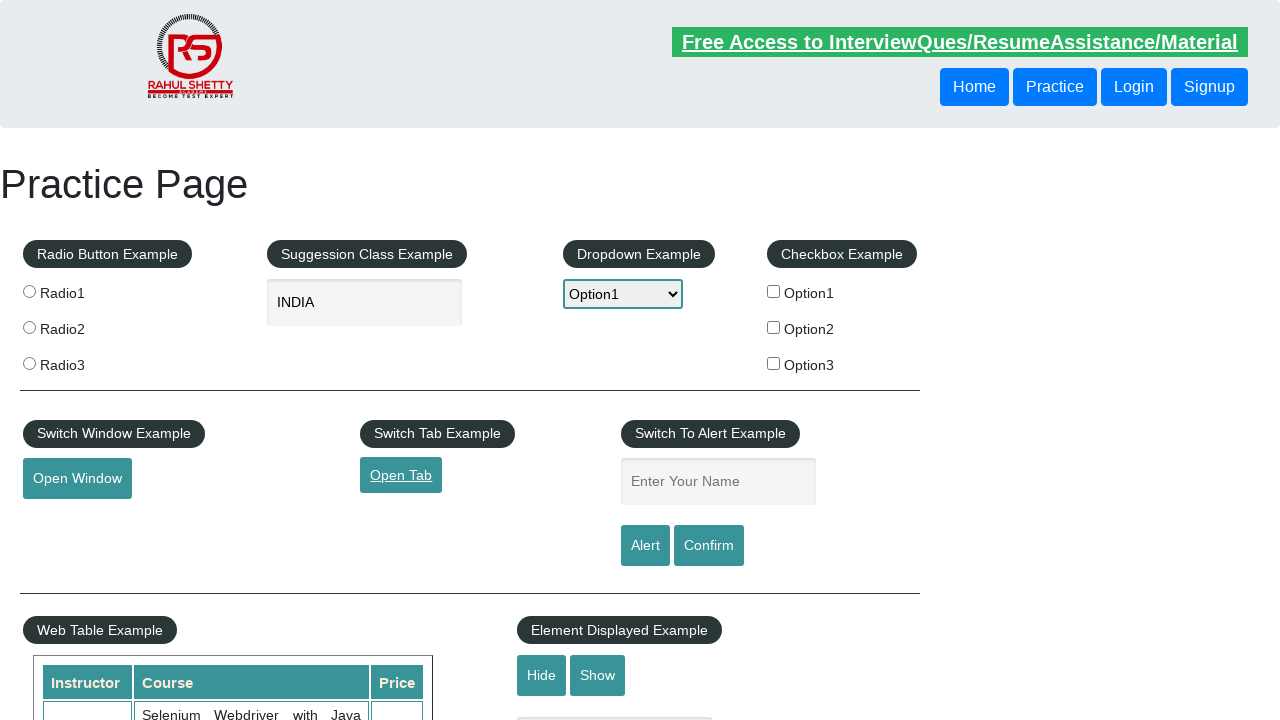

Filled name field with 'charan' on #name
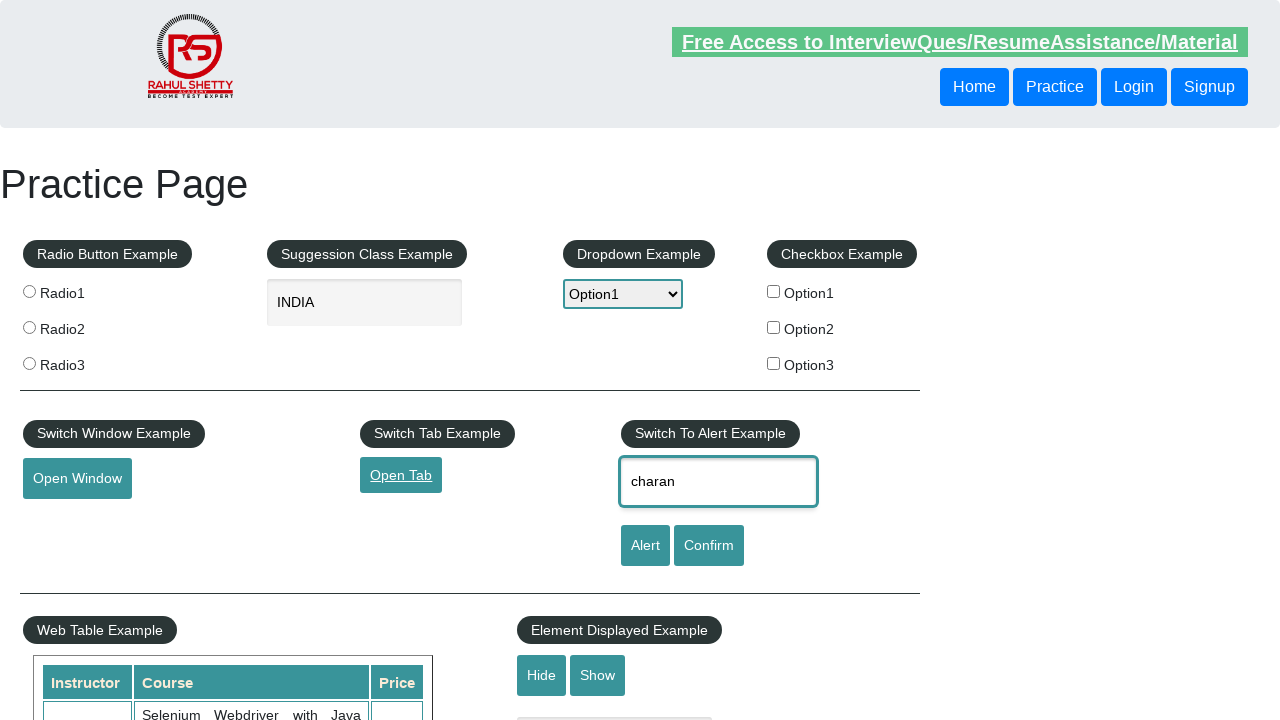

Set up dialog handler to accept alerts
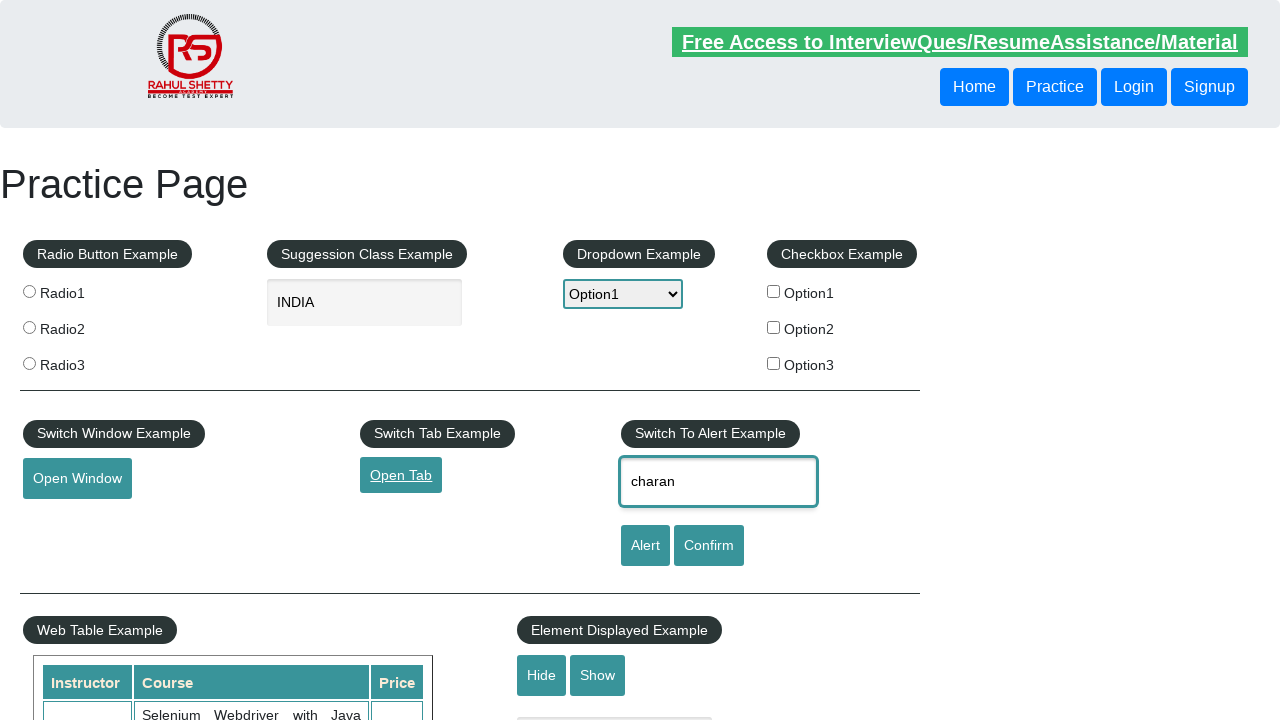

Clicked alert button and accepted alert at (645, 546) on #alertbtn
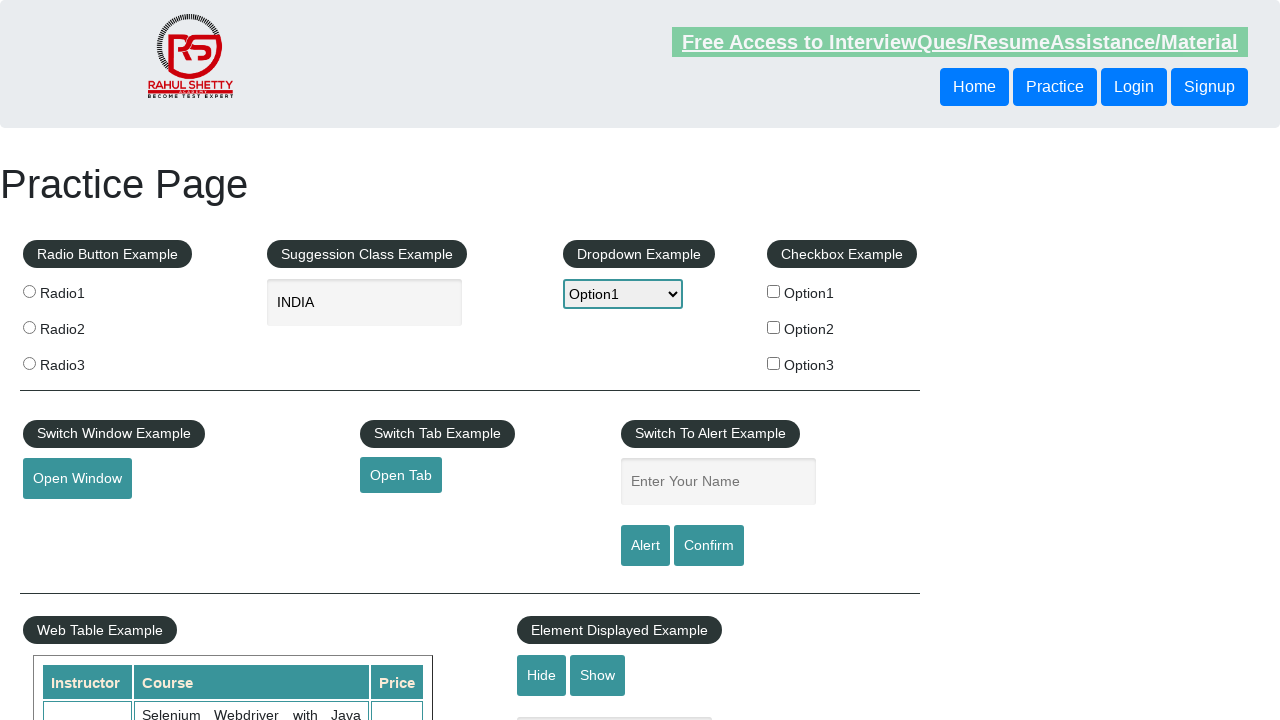

Filled displayed text field with 'charan' on #displayed-text
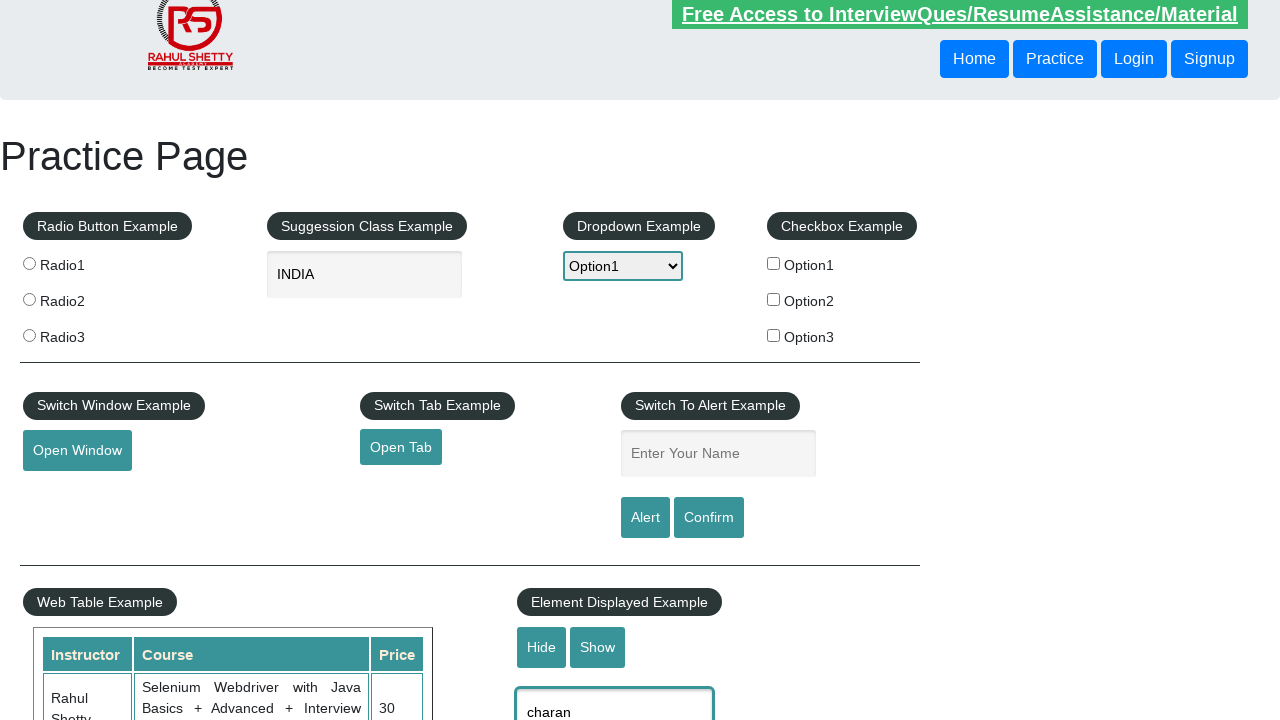

Clicked hide textbox button at (542, 647) on #hide-textbox
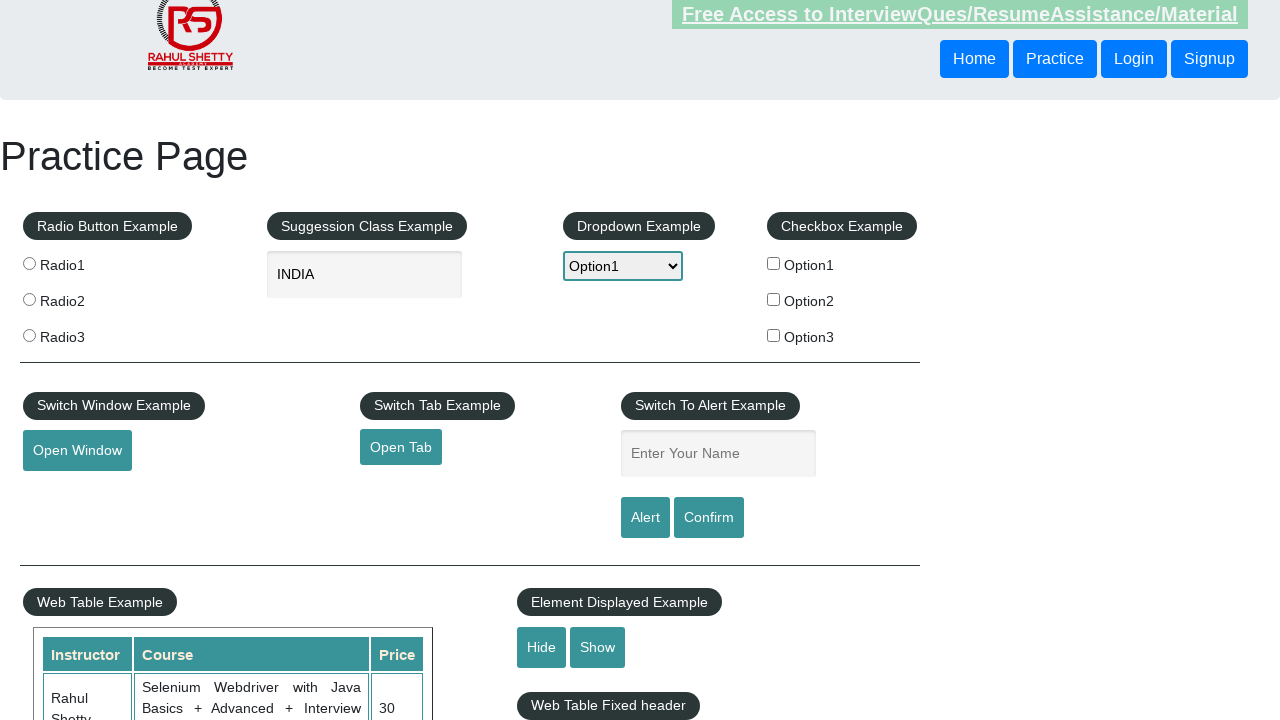

Checked if textbox is hidden: True
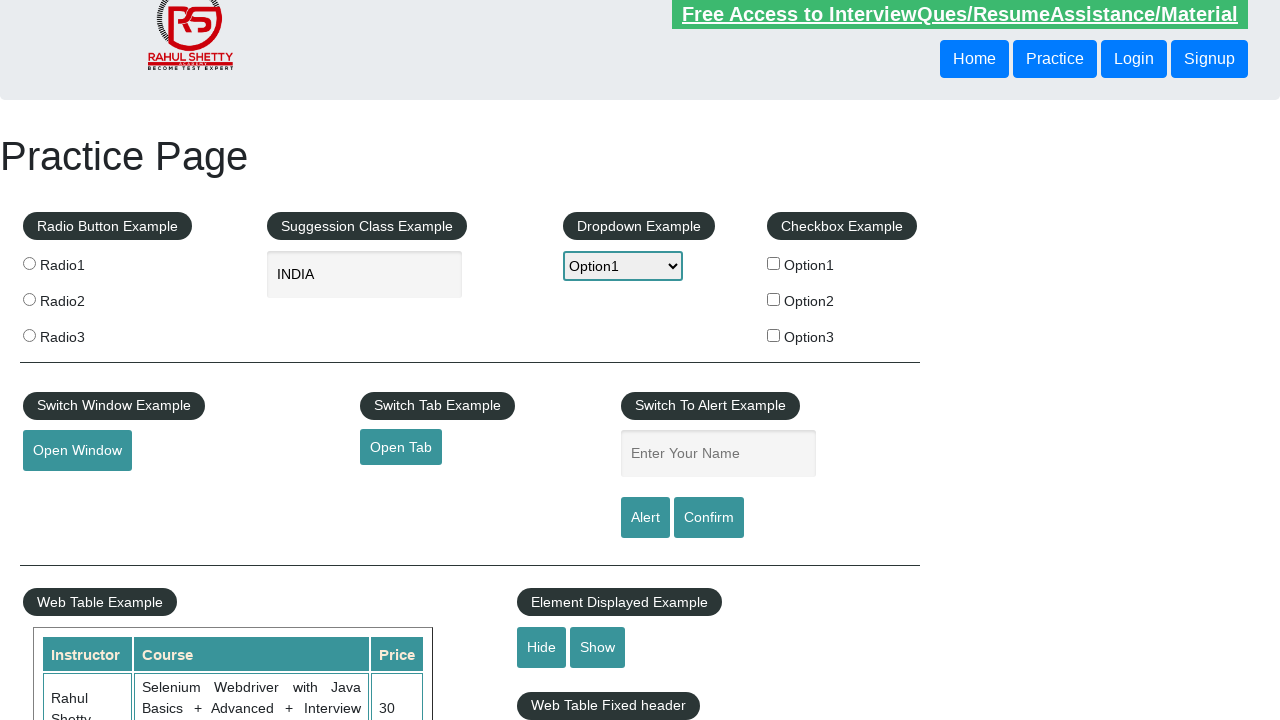

Clicked show textbox button at (598, 647) on #show-textbox
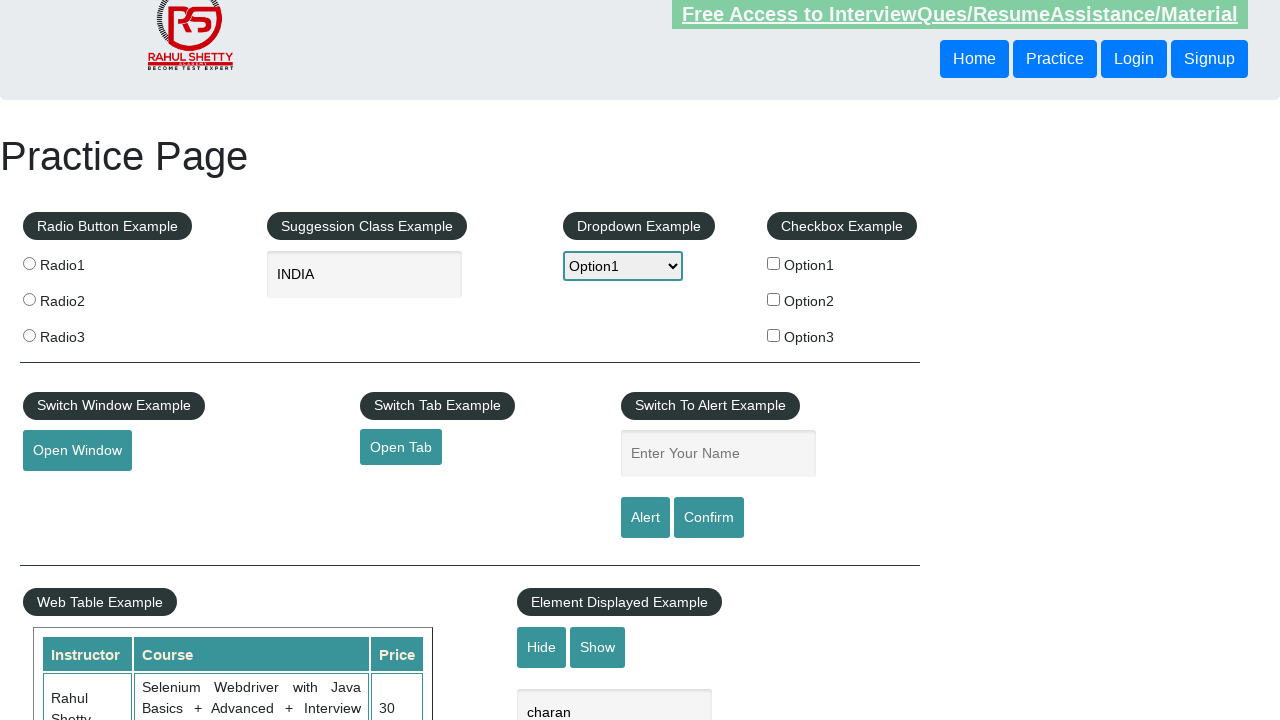

Checked if textbox is visible: True
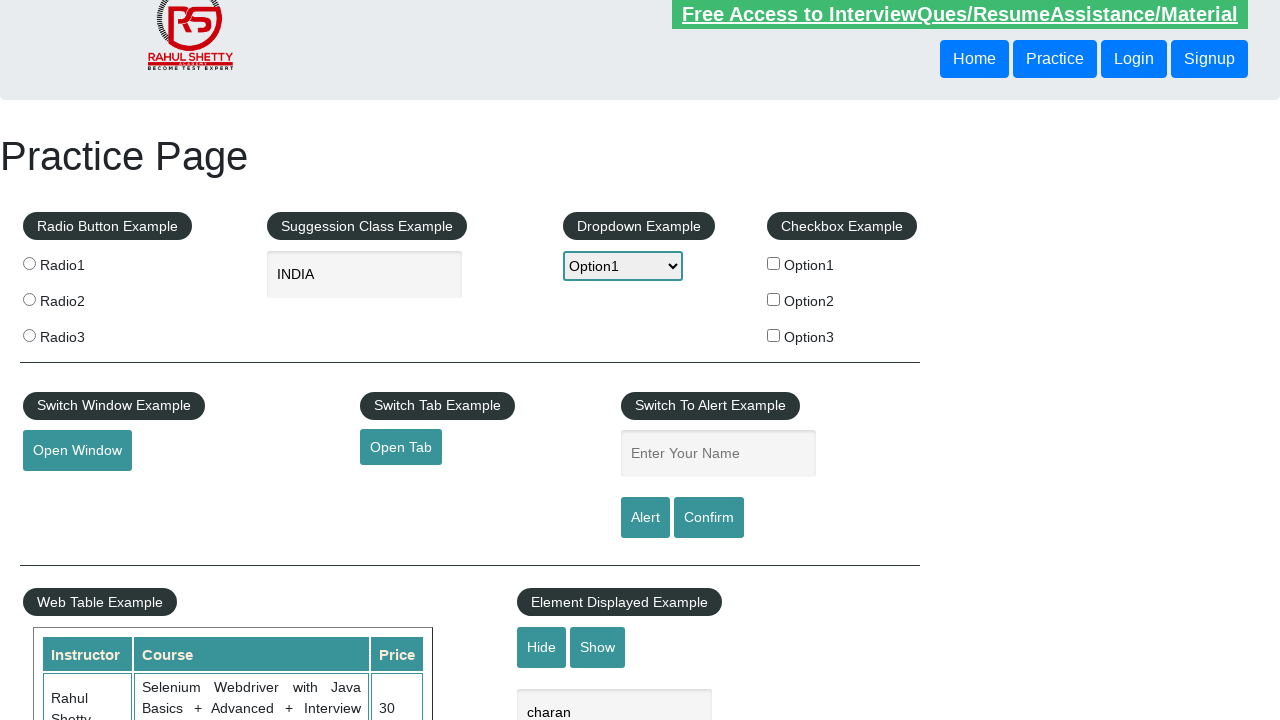

Scrolled down 500 pixels
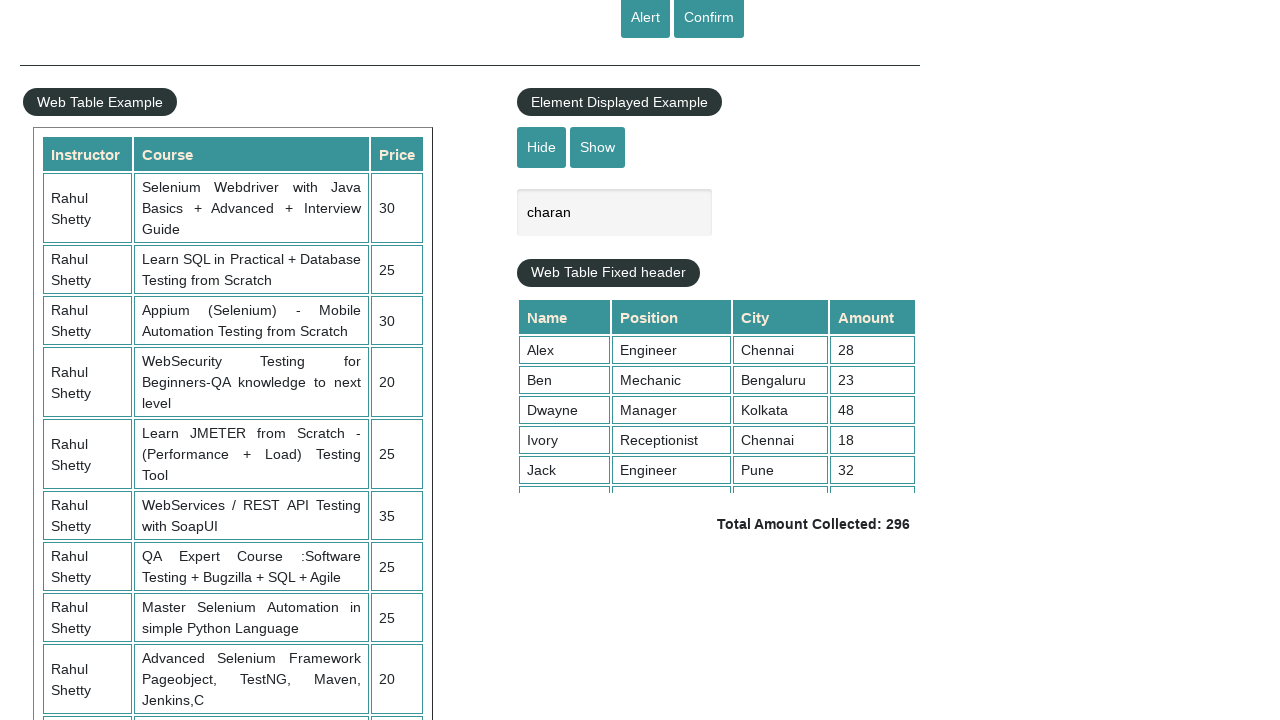

Retrieved table price data from 3rd column
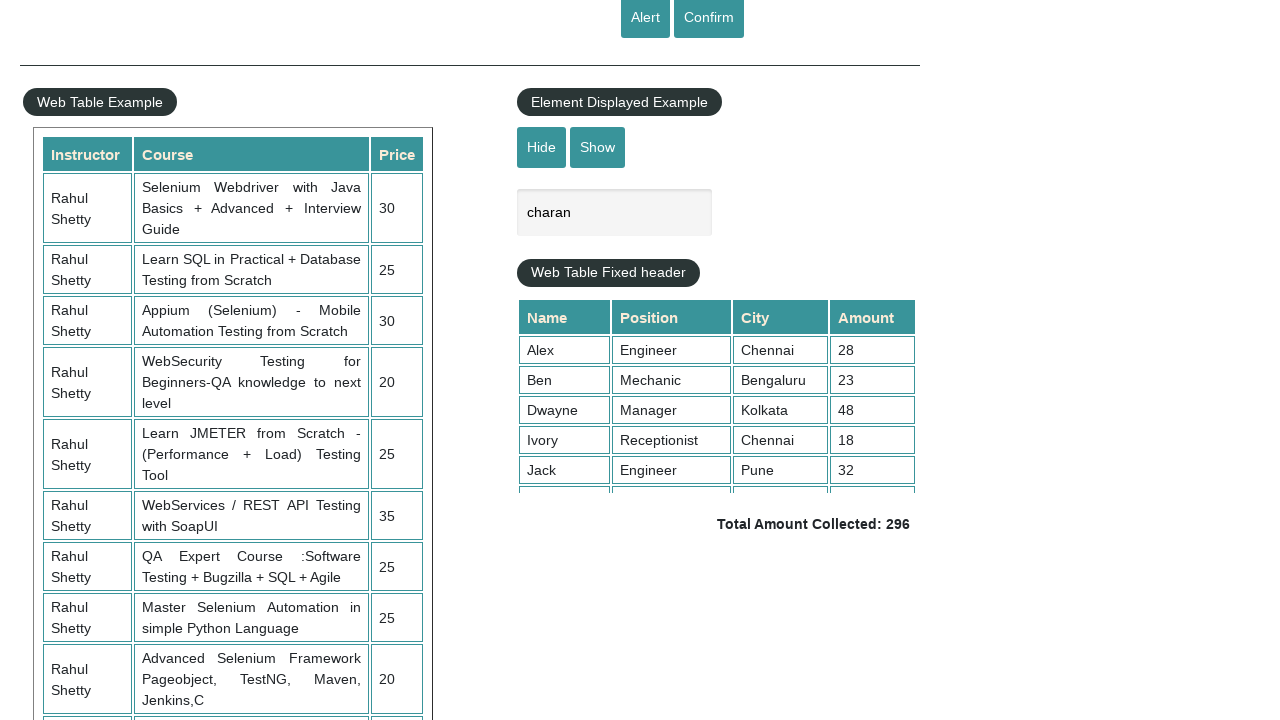

Extracted first price from table: 30
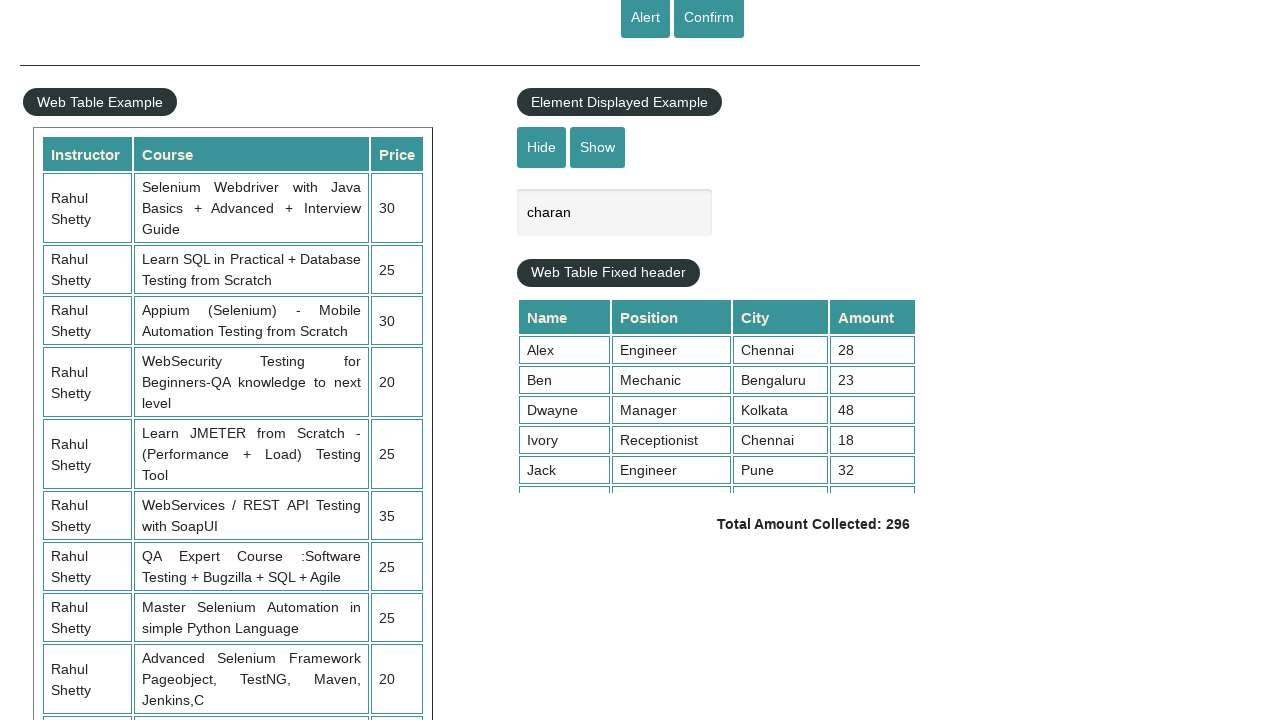

Hovered over mousehover element at (83, 361) on #mousehover
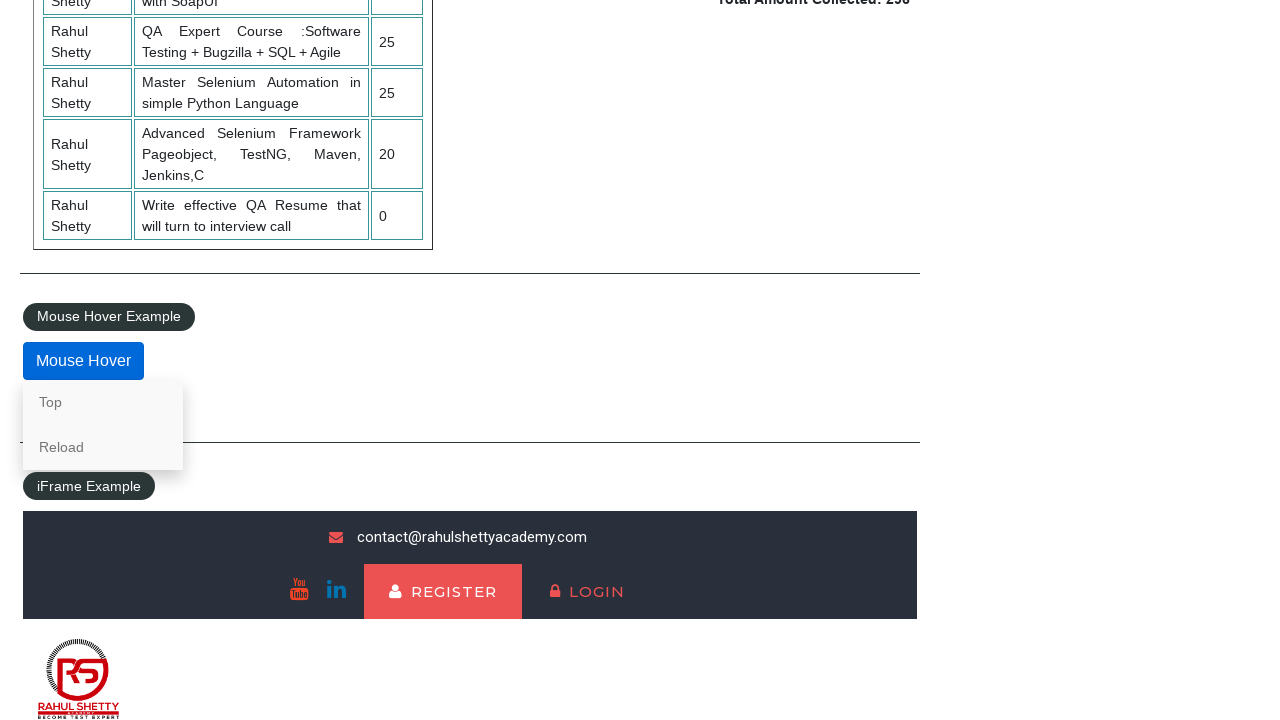

Clicked 'Top' option from hover menu at (103, 402) on a:text('Top')
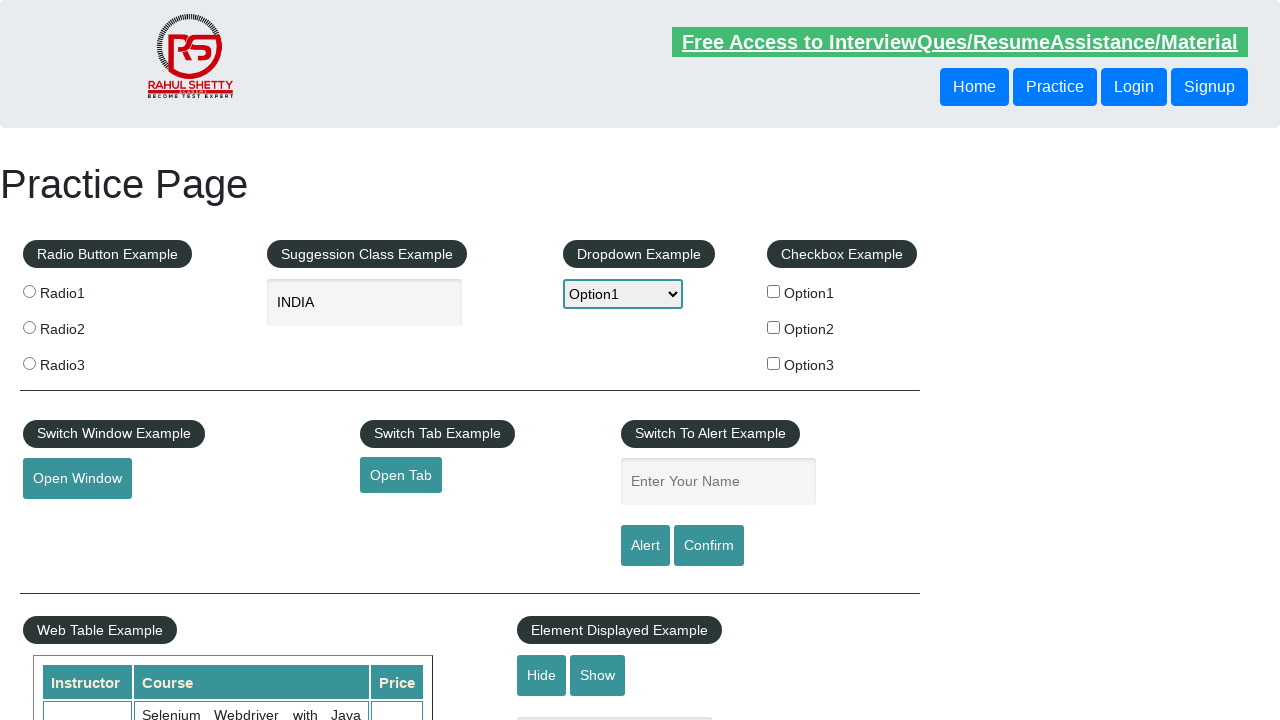

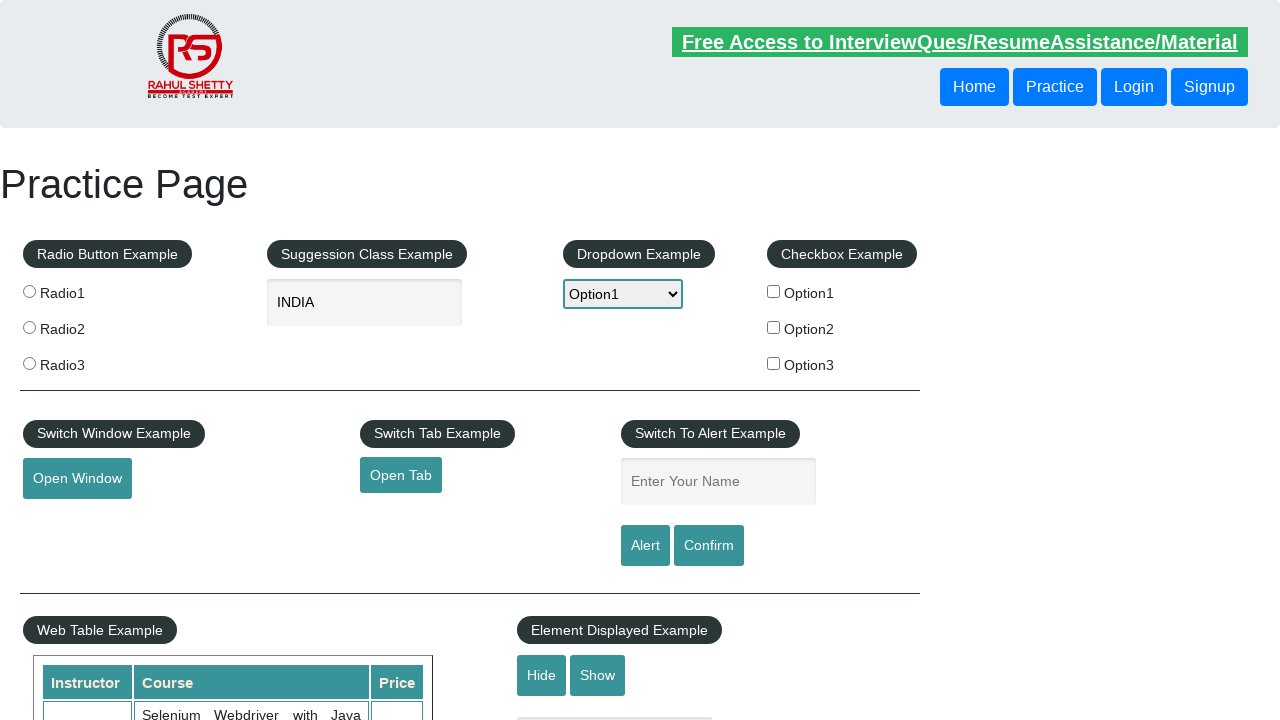